Tests geolocation override functionality by setting coordinates to the Eiffel Tower location (Paris), then clicking a button to retrieve and display the coordinates on a test page.

Starting URL: https://bonigarcia.dev/selenium-webdriver-java/geolocation.html

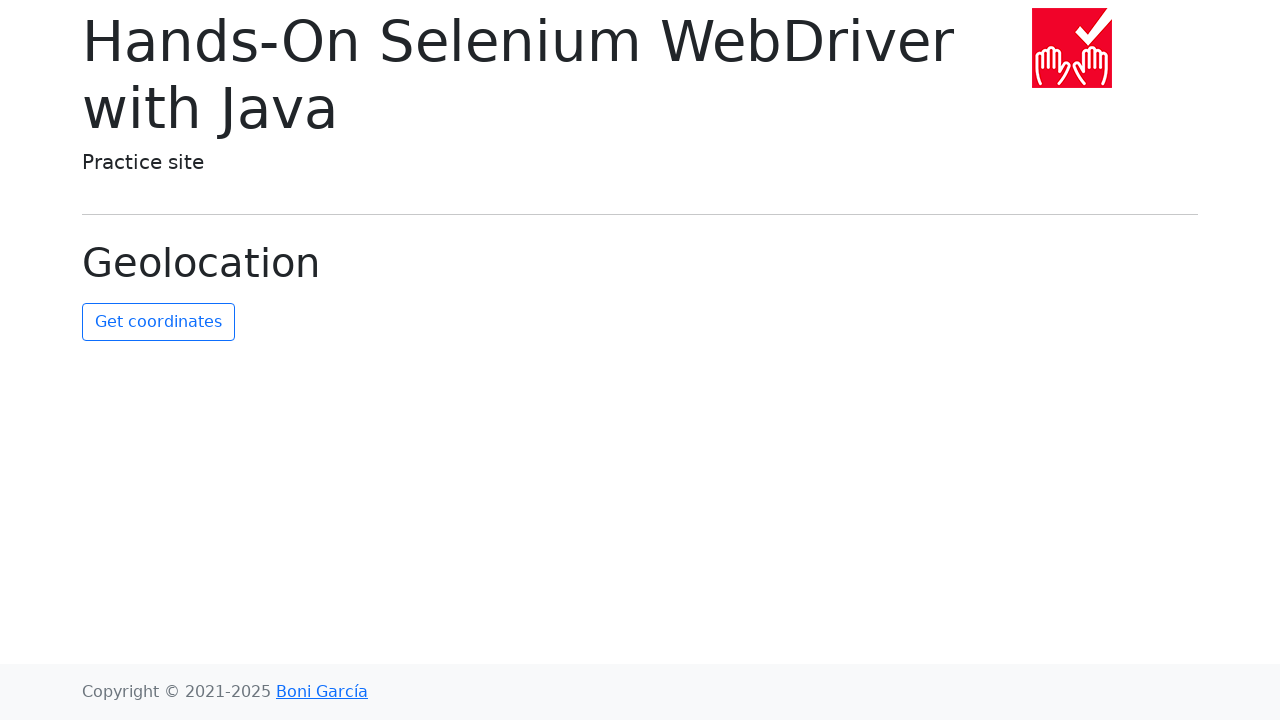

Granted geolocation permissions
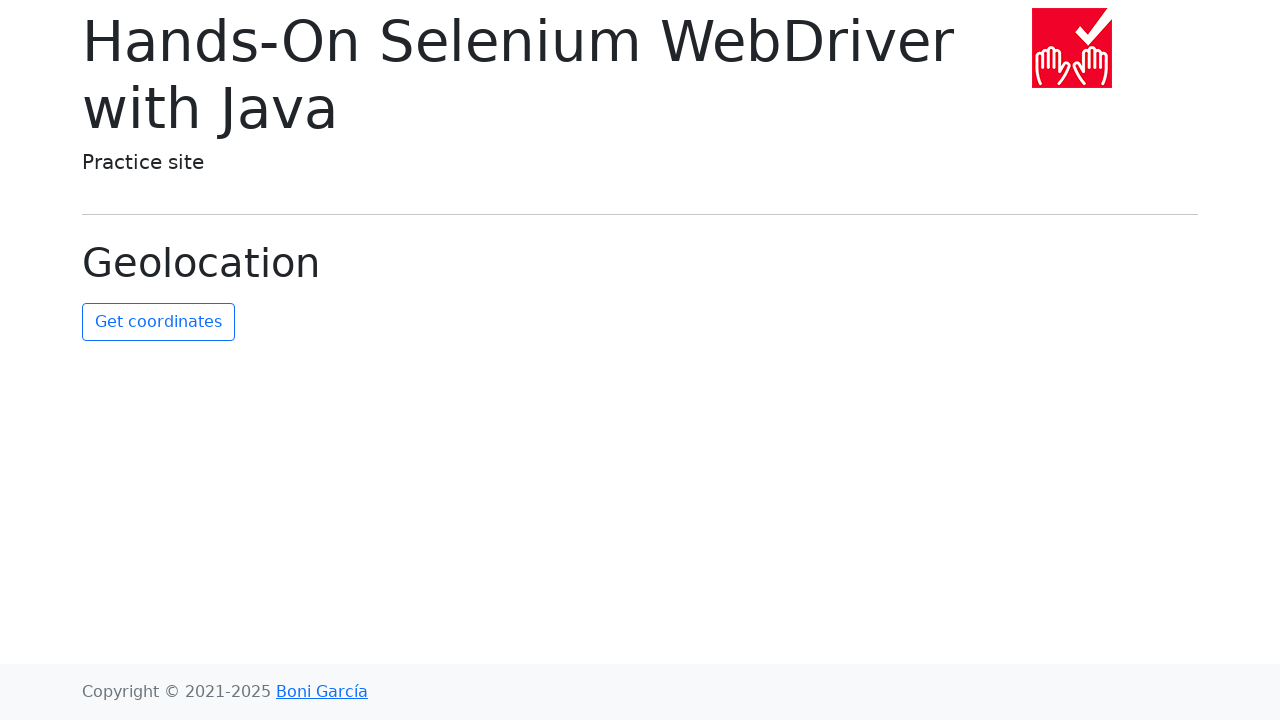

Set geolocation to Eiffel Tower coordinates (Paris: 48.8584°N, 2.2945°E)
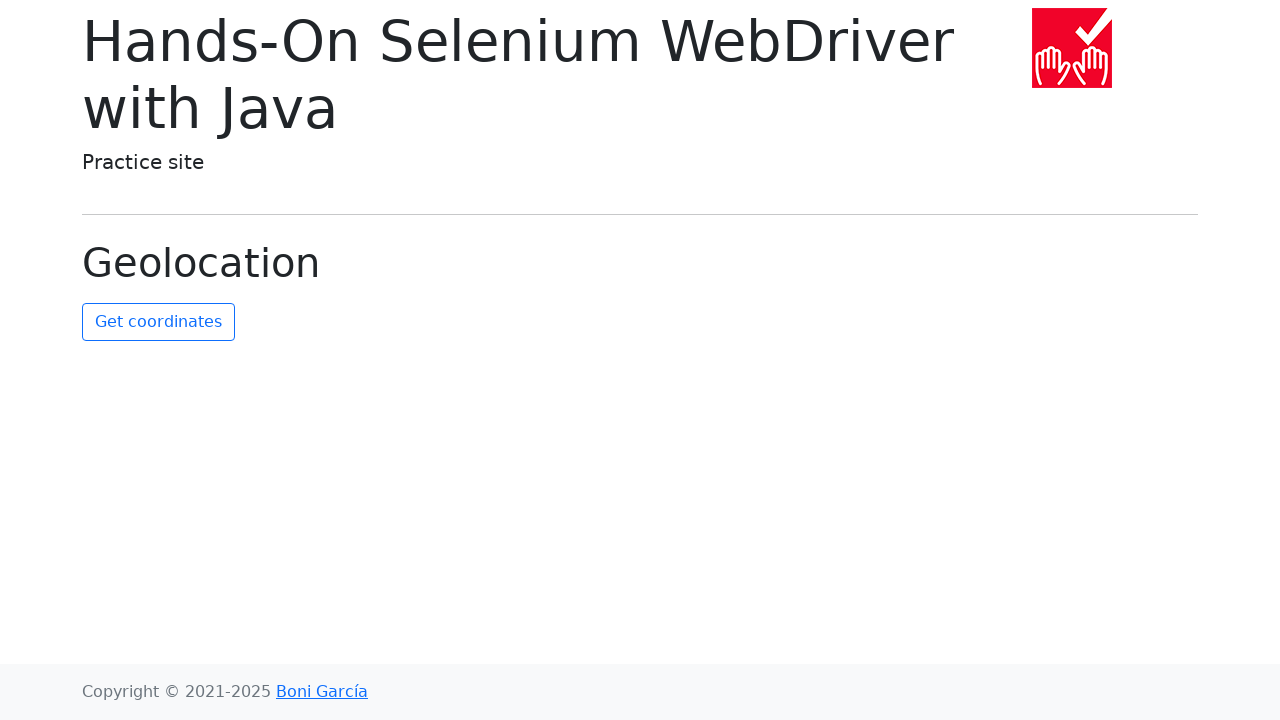

Clicked button to retrieve coordinates at (158, 322) on #get-coordinates
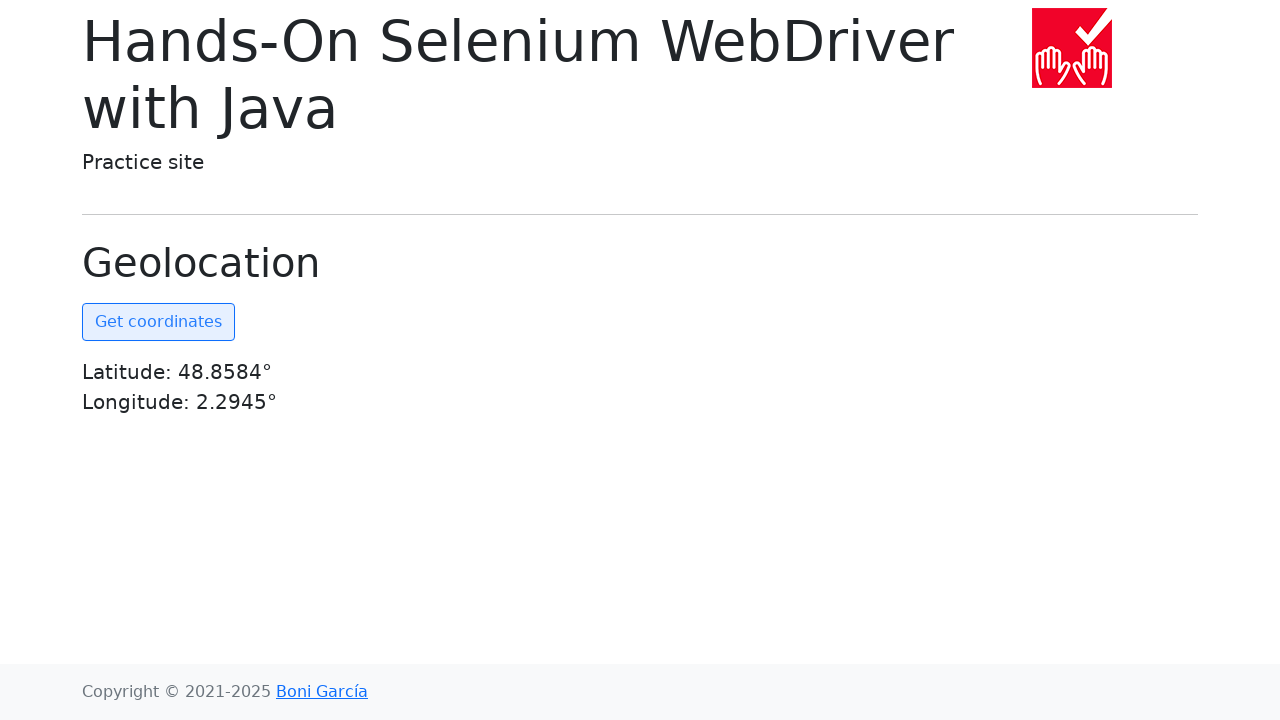

Coordinates displayed on page
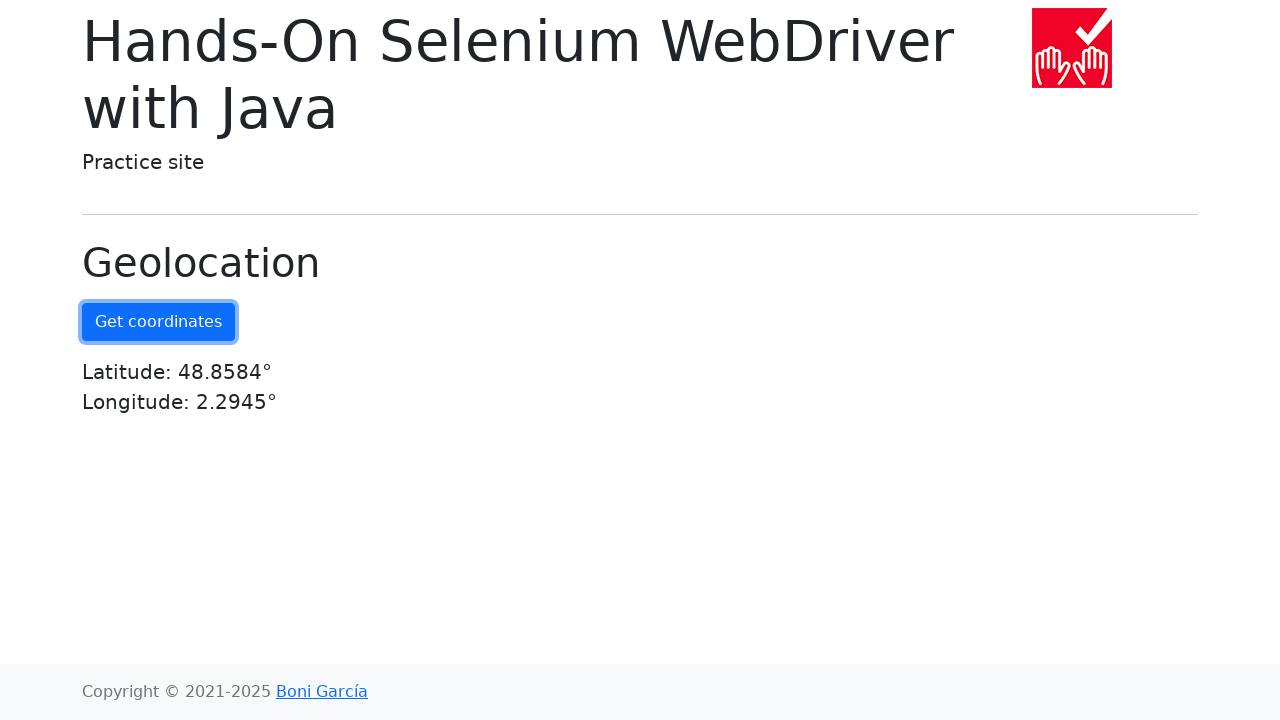

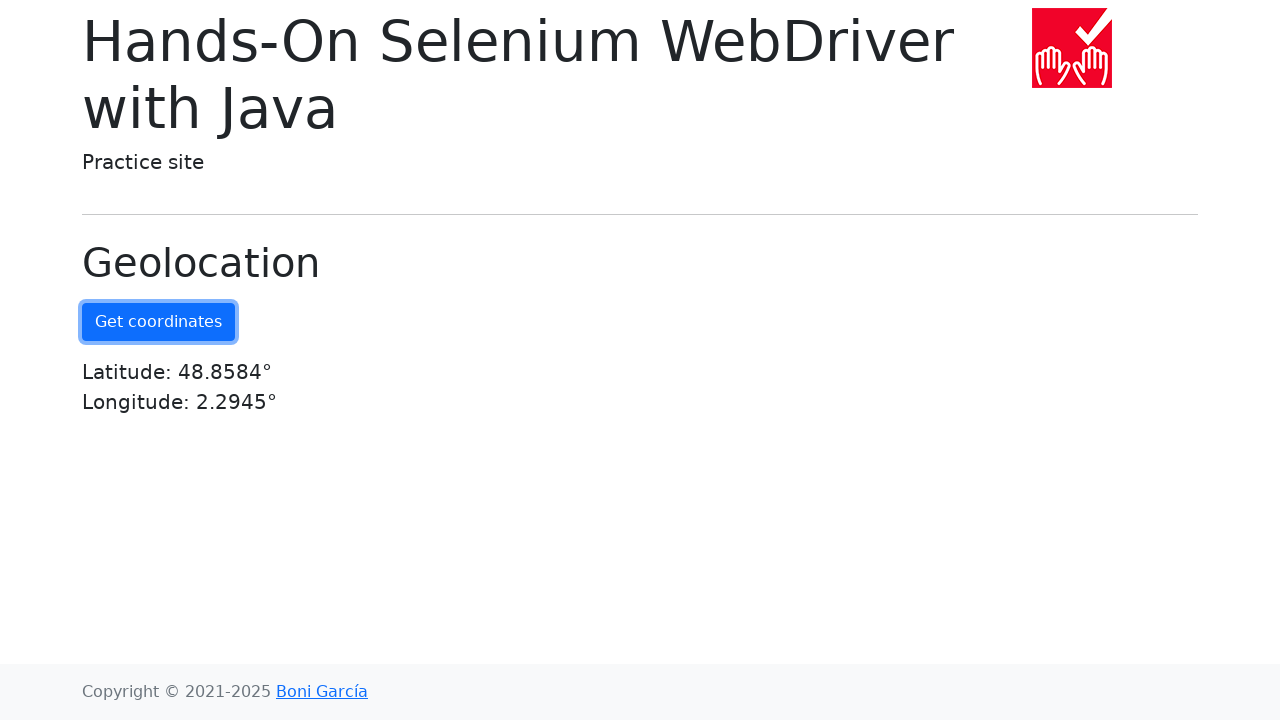